Tests dynamic content loading by clicking a start button and verifying that "Hello World!" text appears after loading

Starting URL: https://the-internet.herokuapp.com/dynamic_loading/1

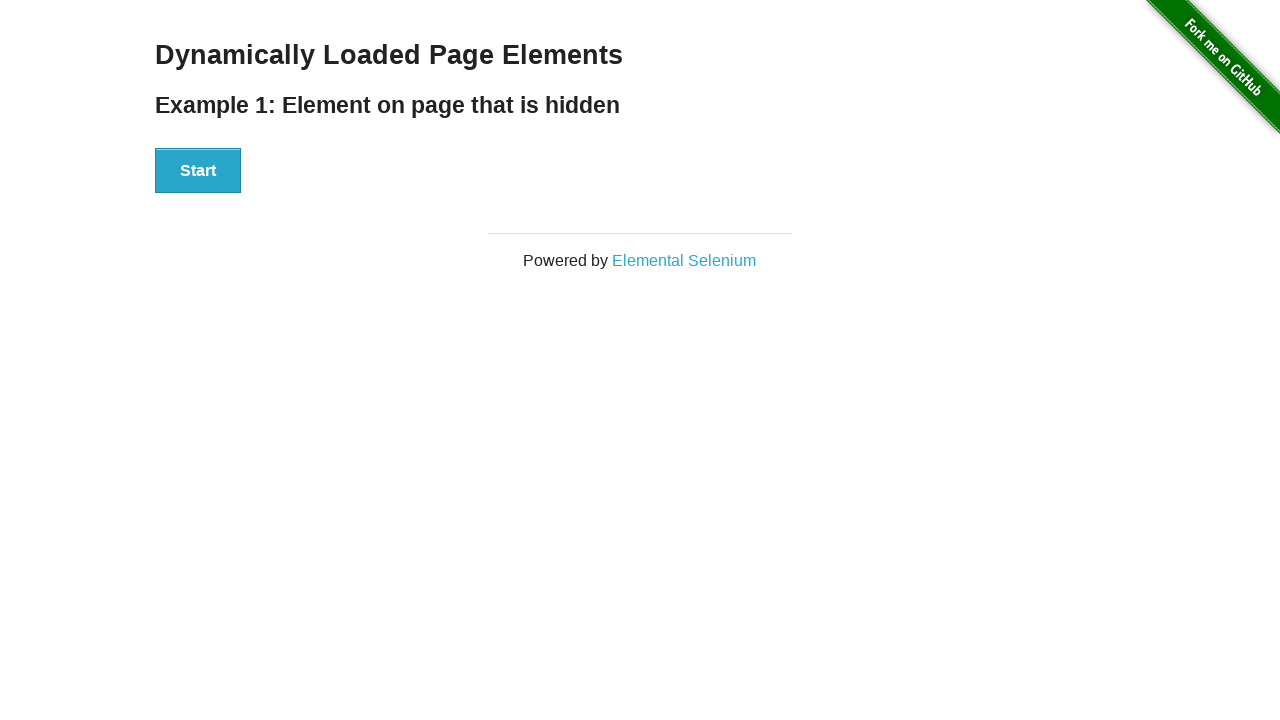

Clicked start button to begin dynamic content loading at (198, 171) on #start > button
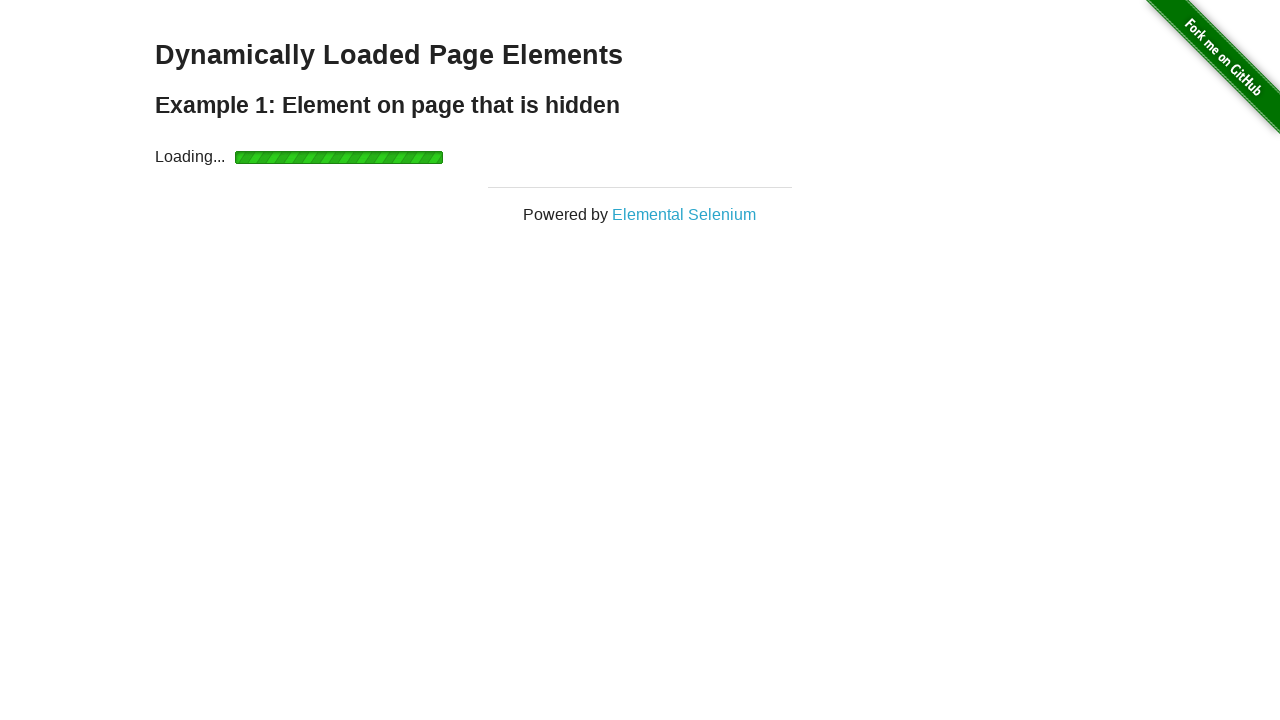

Dynamic content loaded - 'Hello World!' text appeared
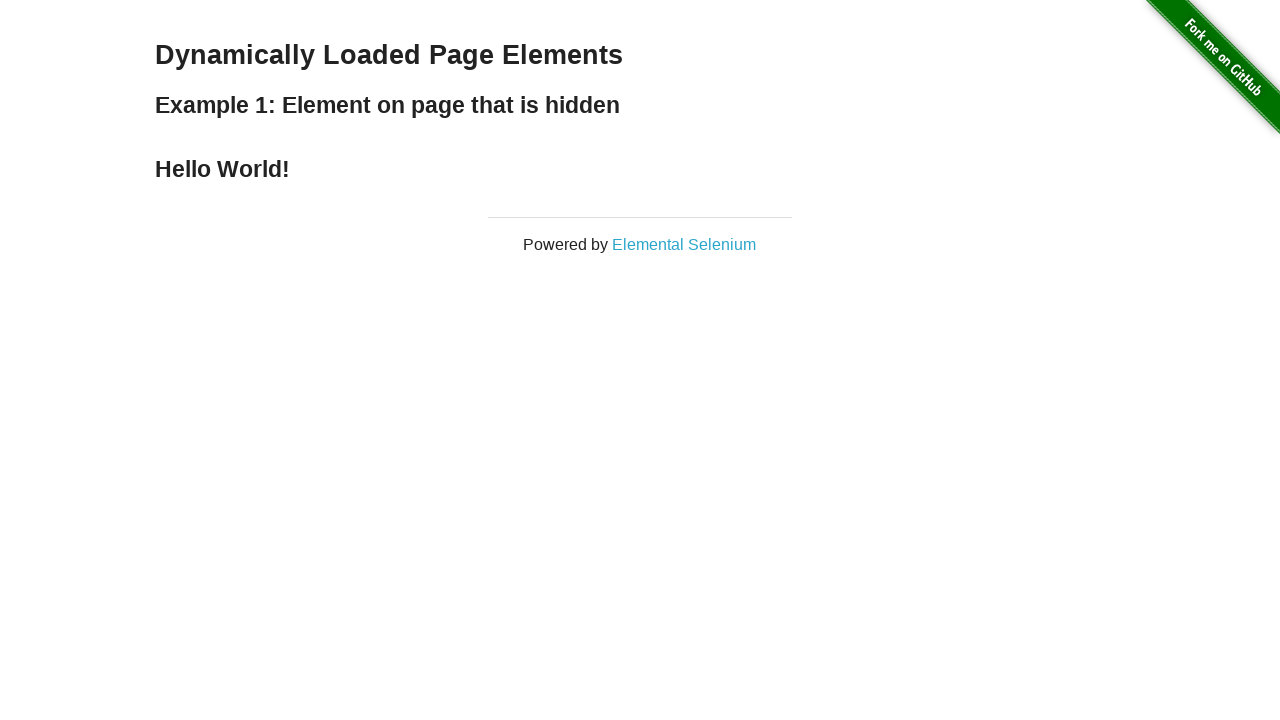

Located 'Hello World!' element
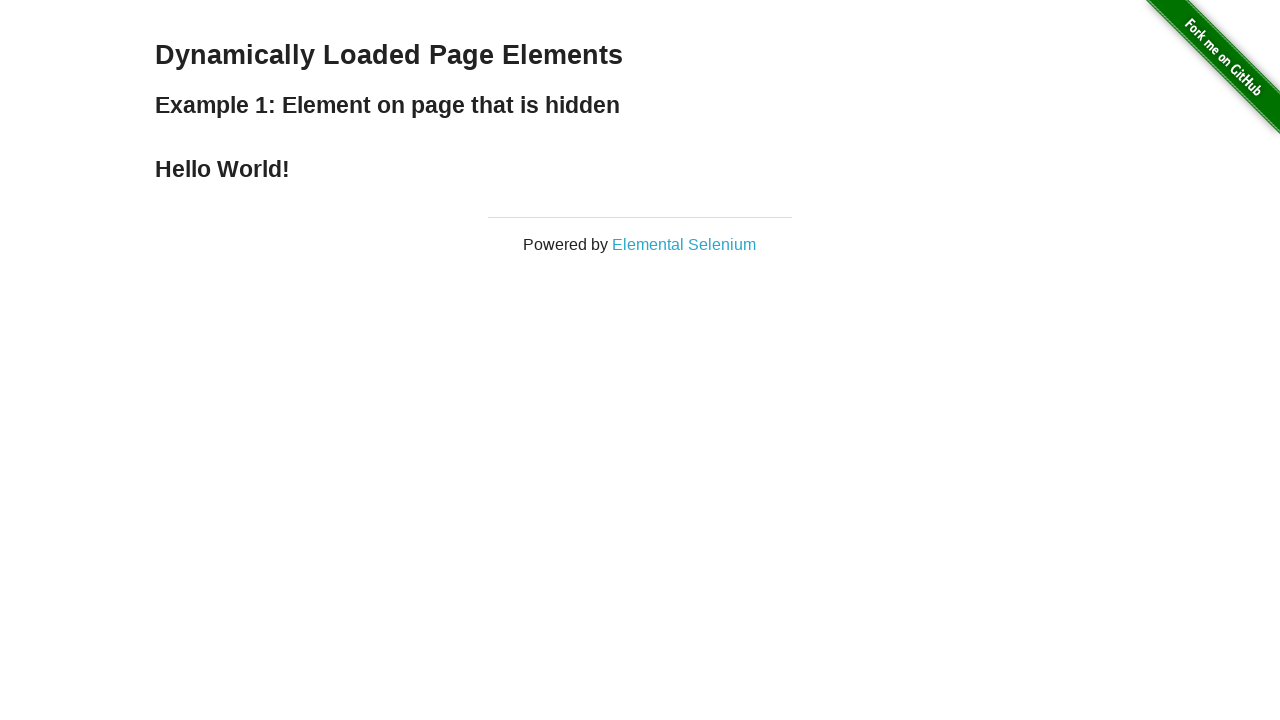

Verified 'Hello World!' text content matches expected value
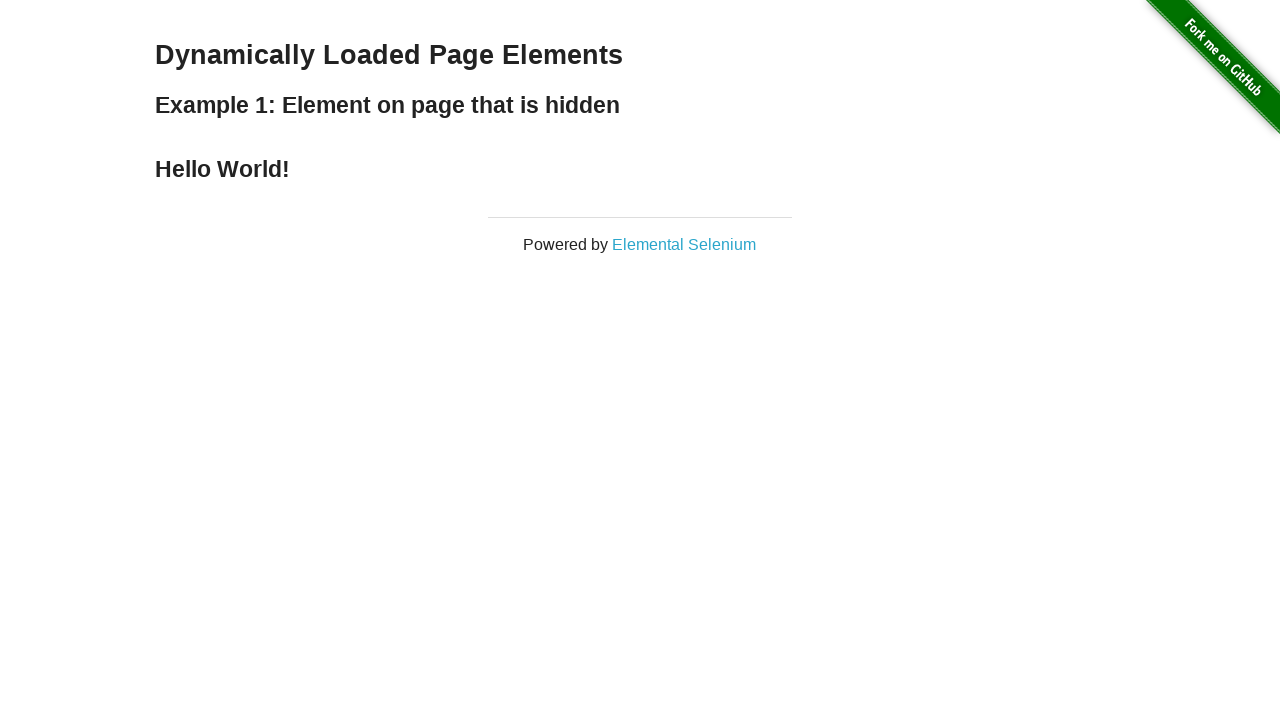

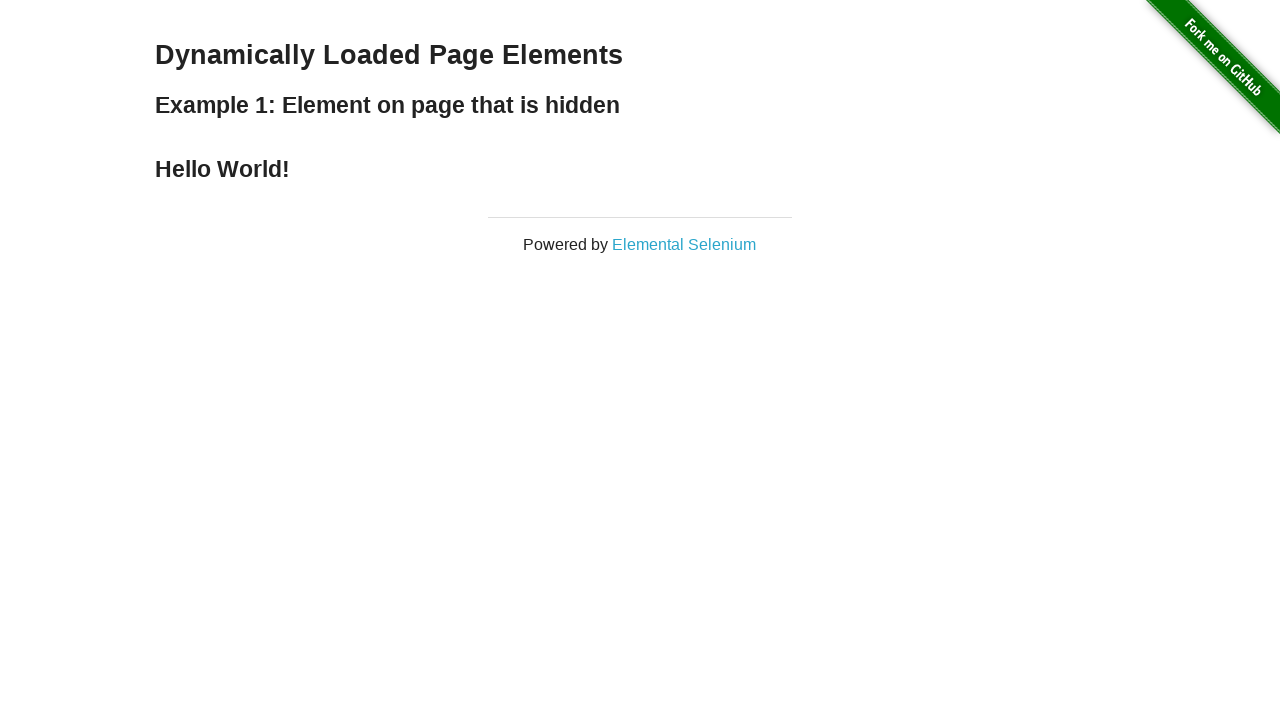